Tests table functionality by scrolling to a table, extracting amount values from table cells, calculating their sum, and verifying it matches the displayed total amount

Starting URL: https://rahulshettyacademy.com/AutomationPractice/

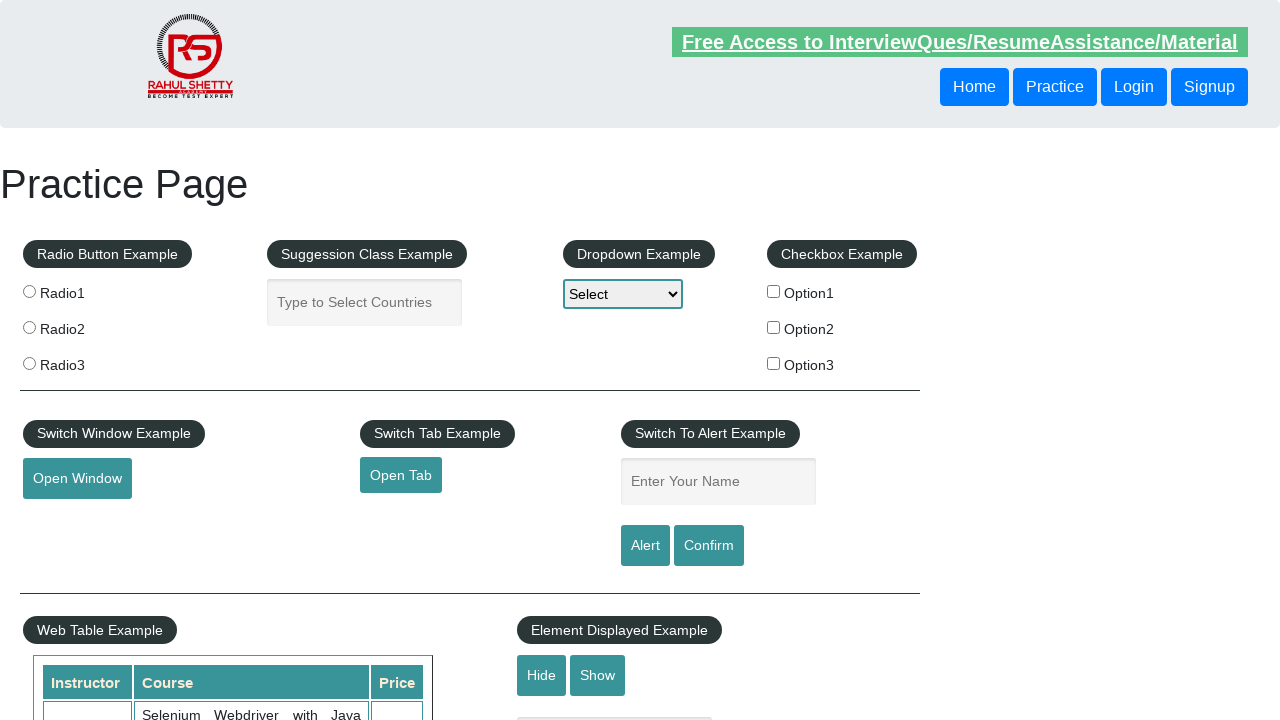

Scrolled down page by 600 pixels
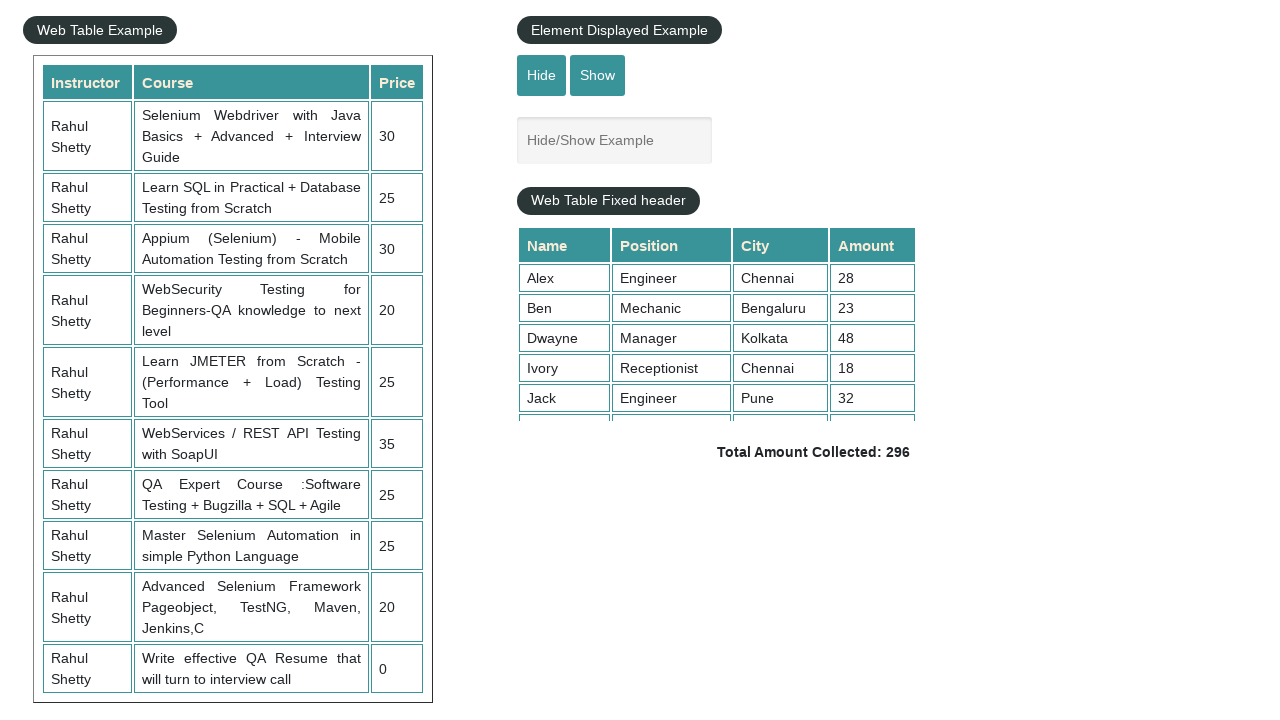

Waited for table container to be visible
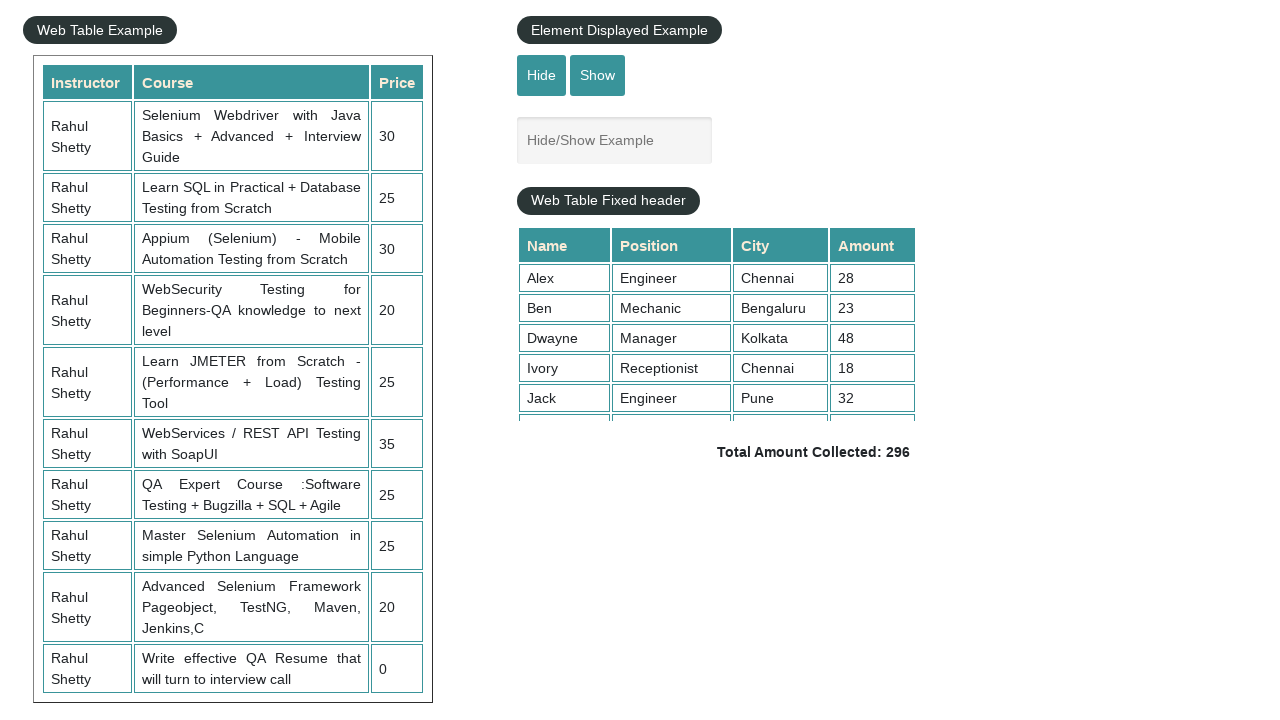

Scrolled within table container to view all rows
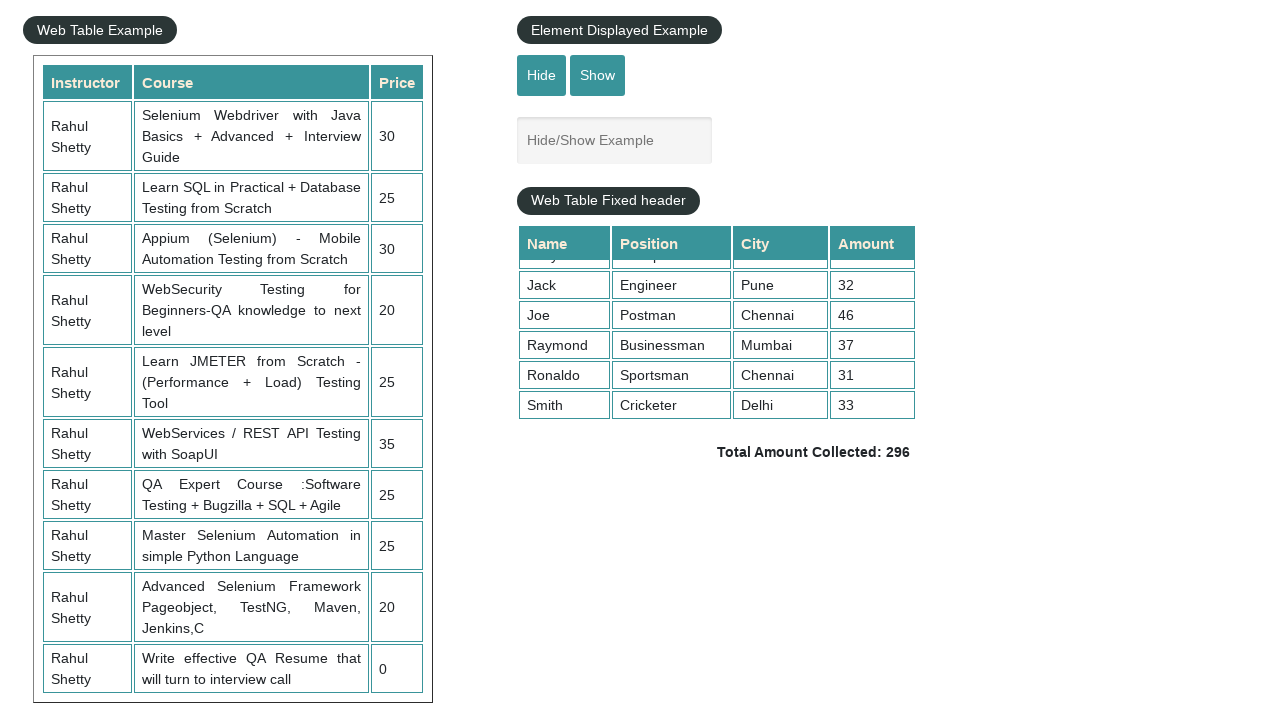

Waited 1 second for scroll animation to complete
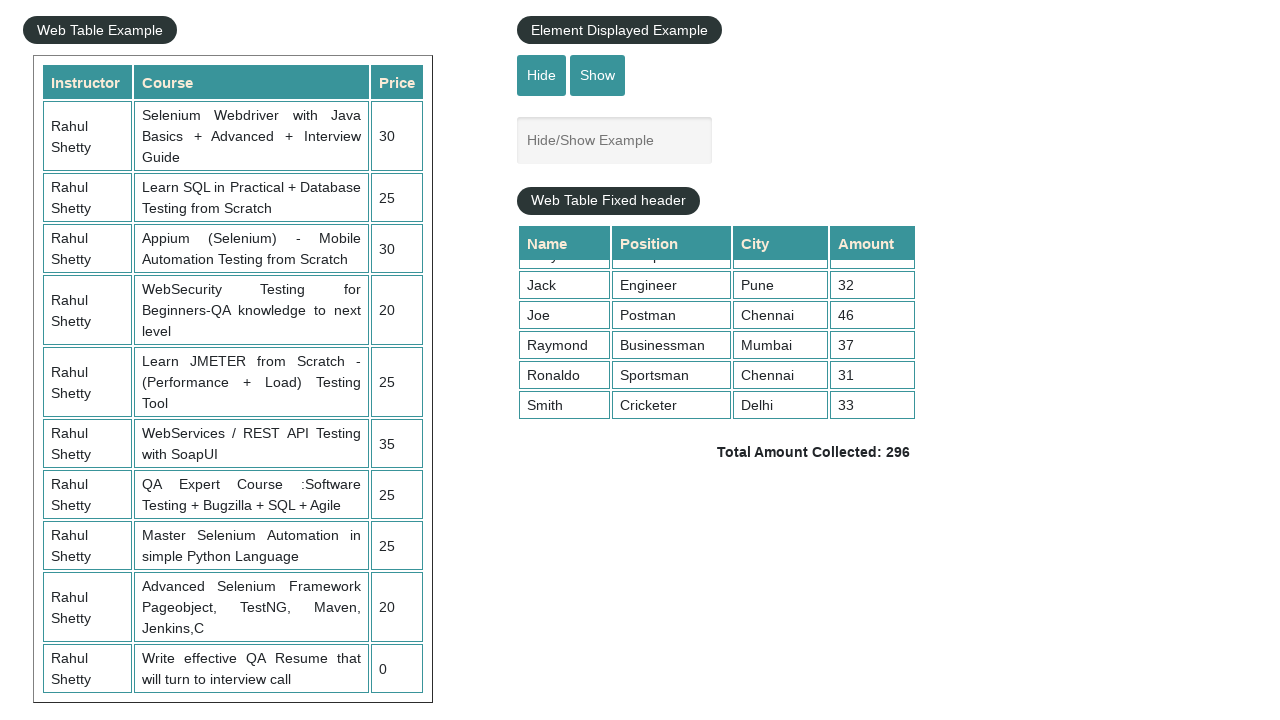

Extracted all amount values from table column 4
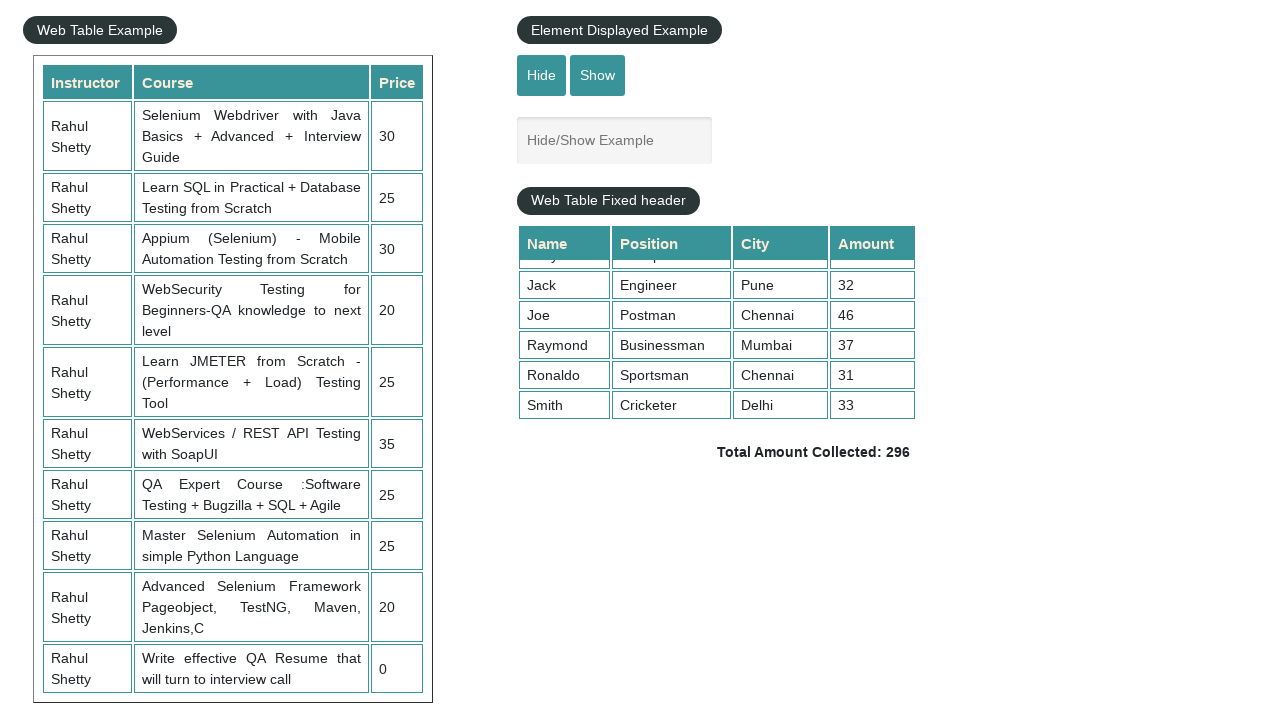

Calculated sum of amounts: 296
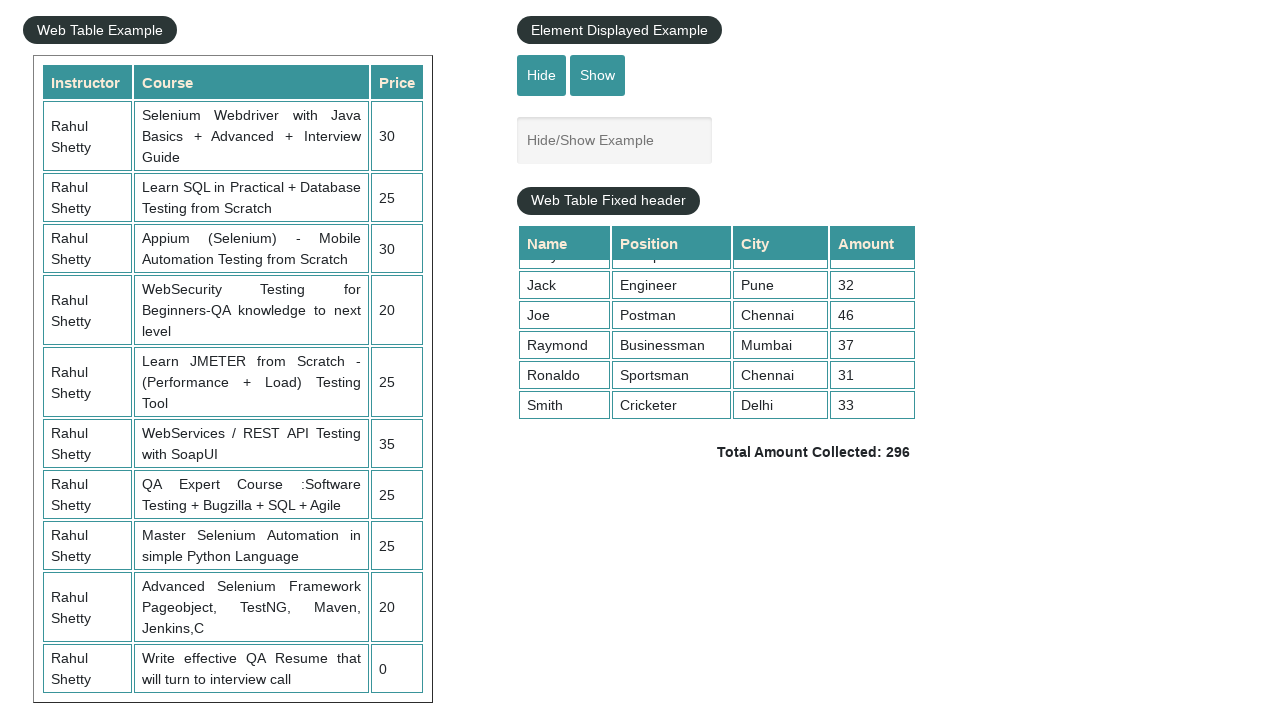

Retrieved displayed total amount from page
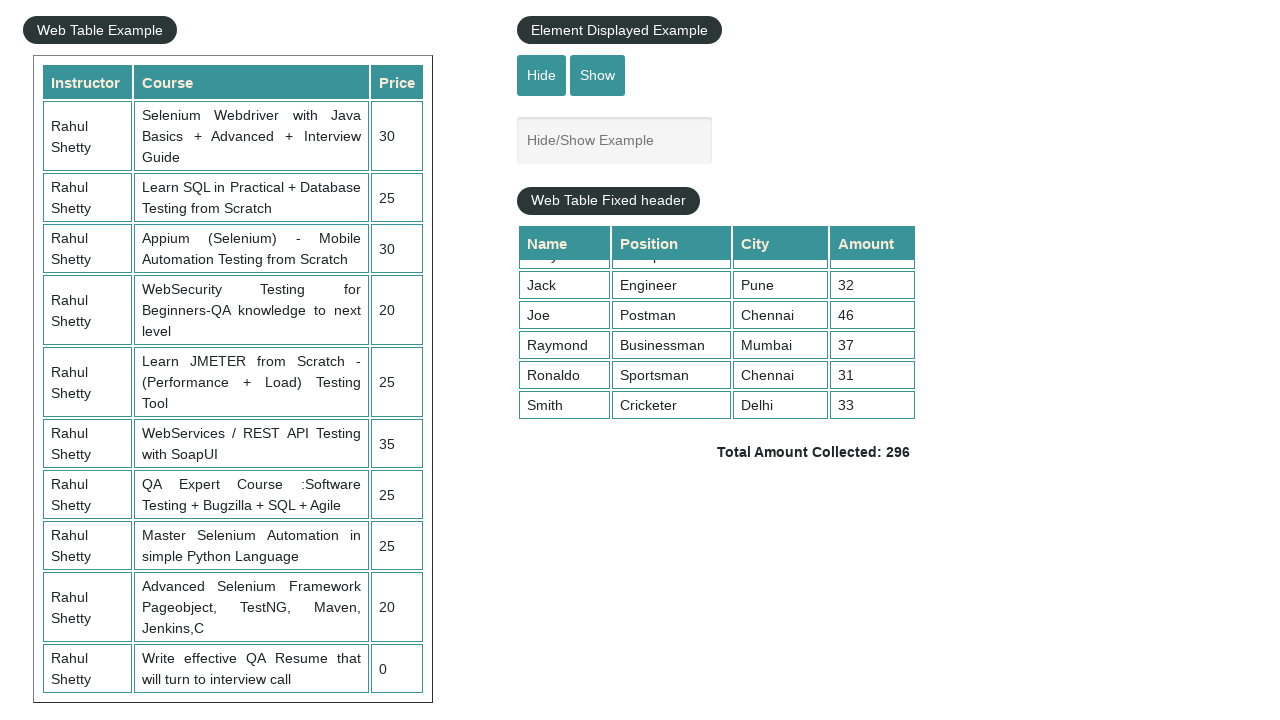

Parsed total amount: 296
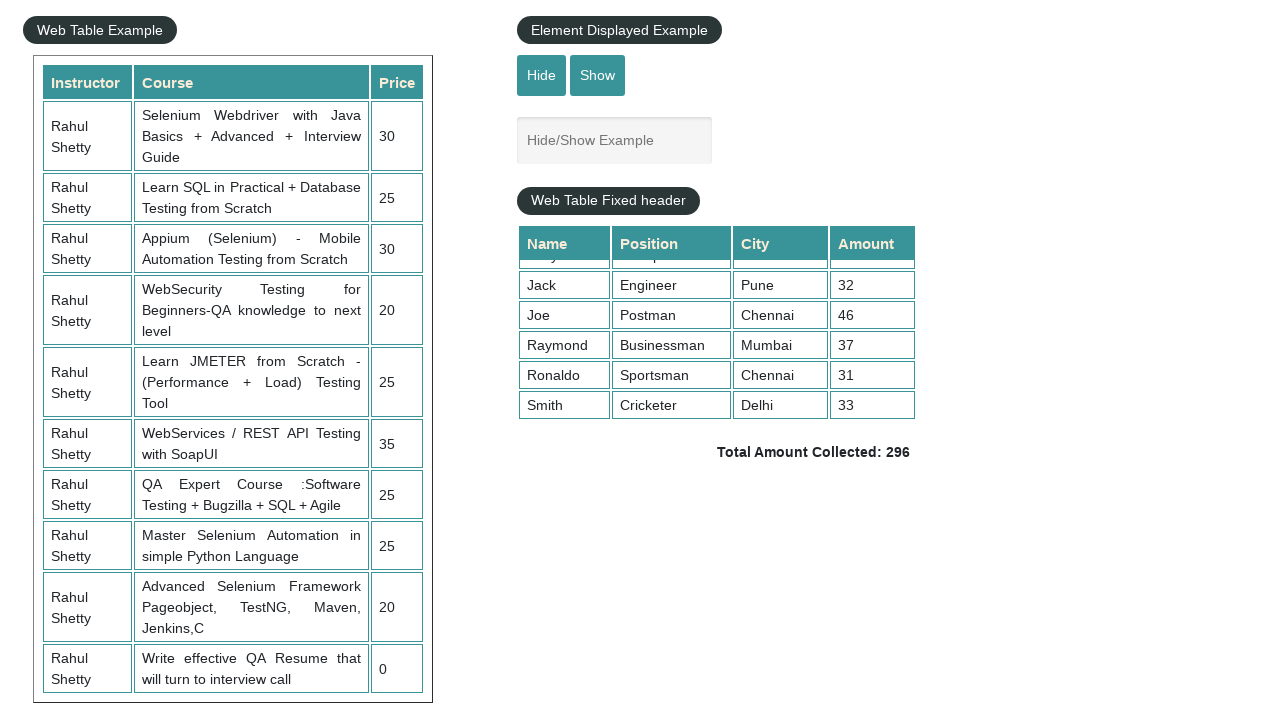

Verified calculated sum (296) matches displayed total (296)
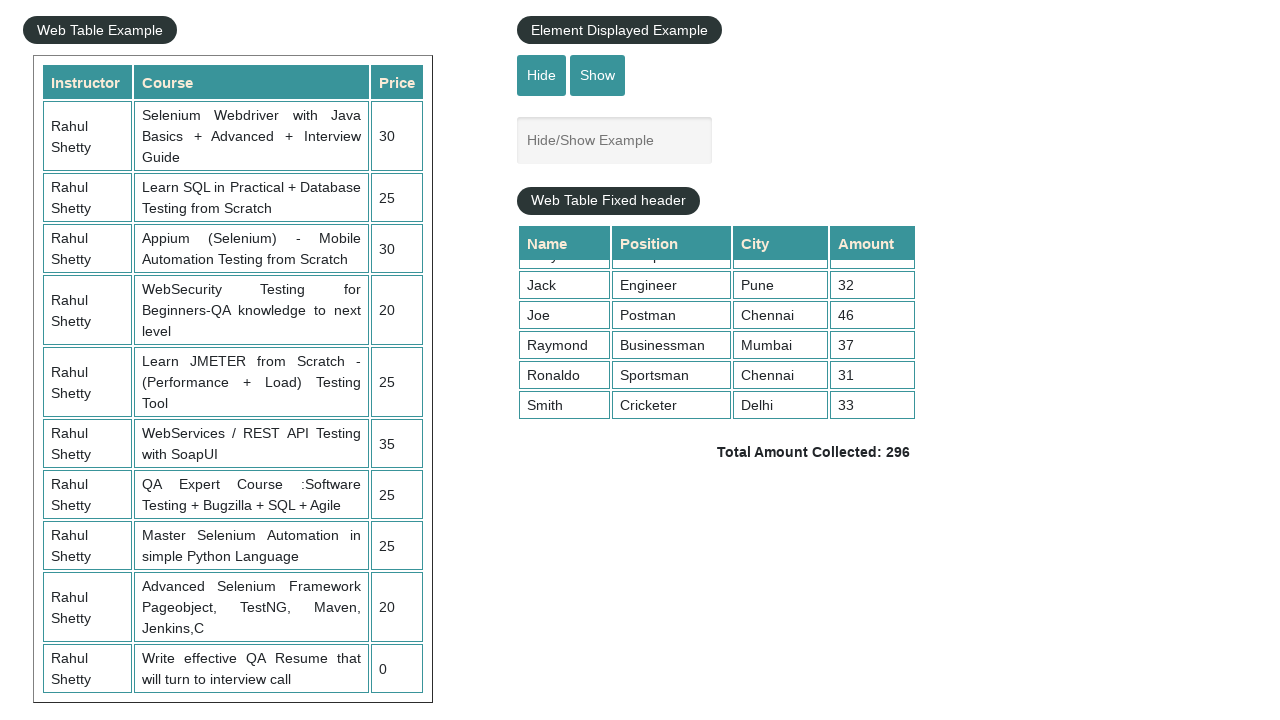

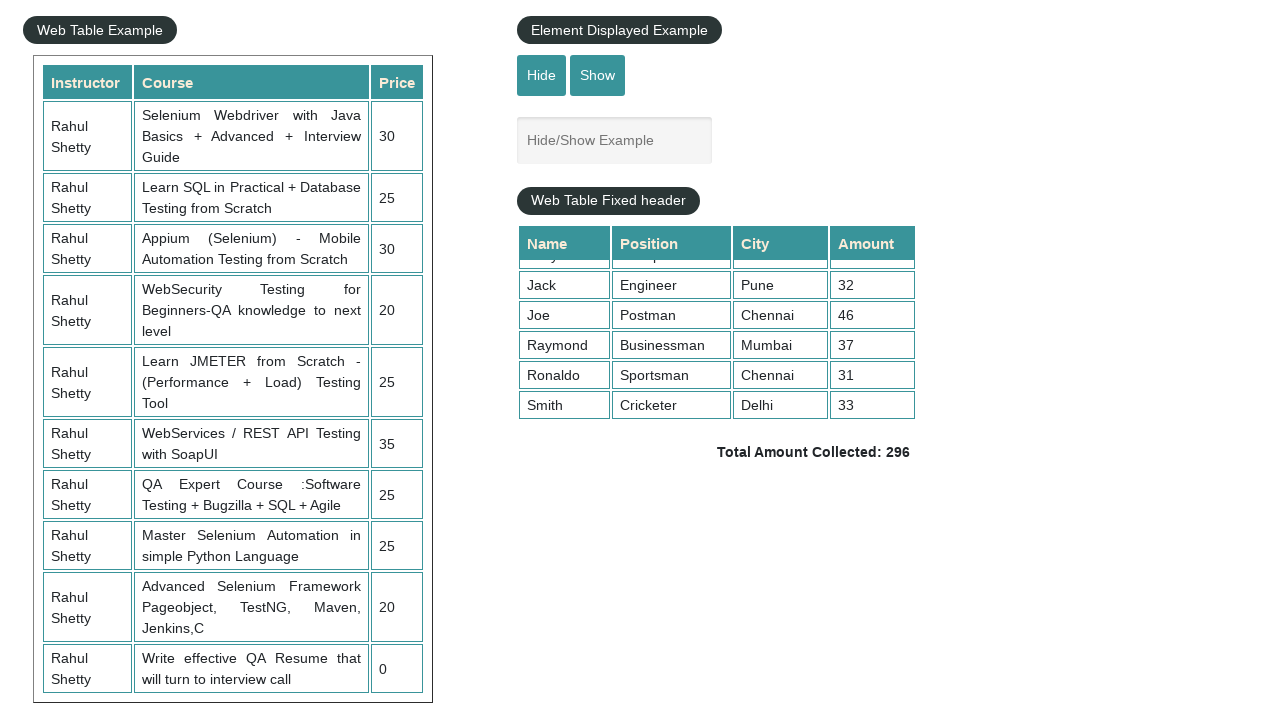